Tests dynamic control visibility by toggling a checkbox element's visibility state and interacting with it

Starting URL: https://v1.training-support.net/selenium/dynamic-controls

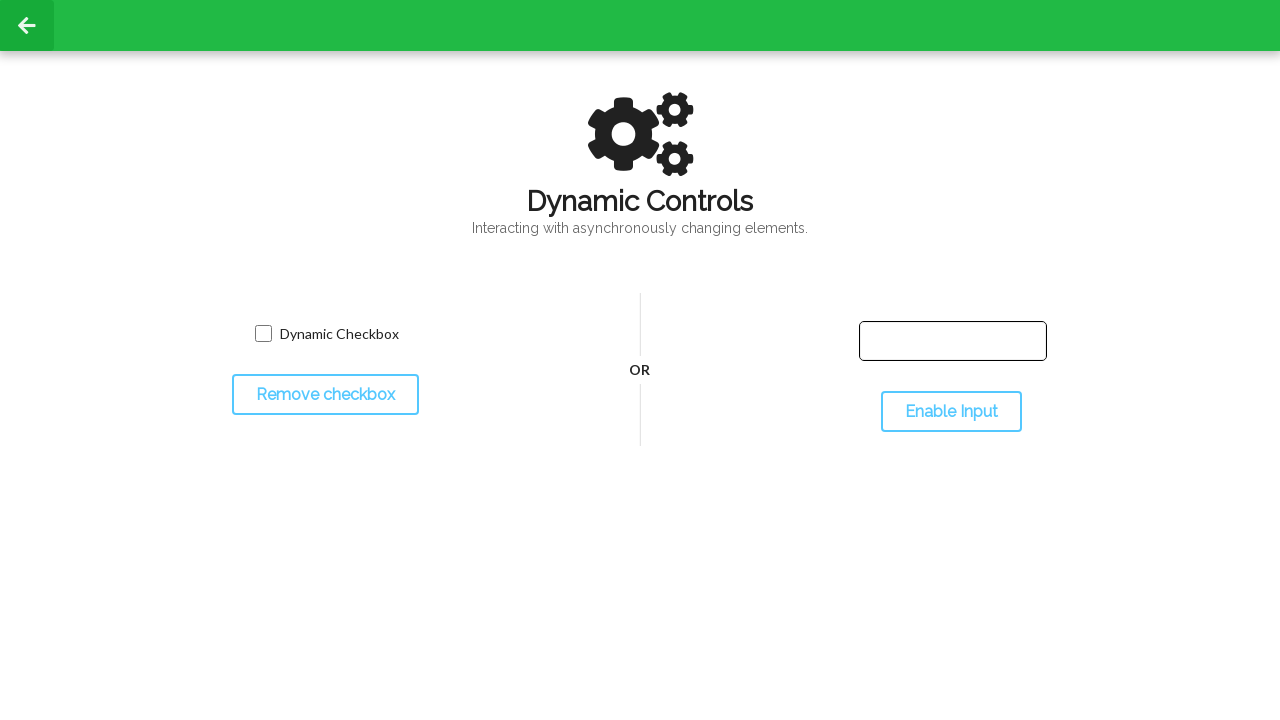

Clicked toggle button to hide the checkbox at (325, 395) on #toggleCheckbox
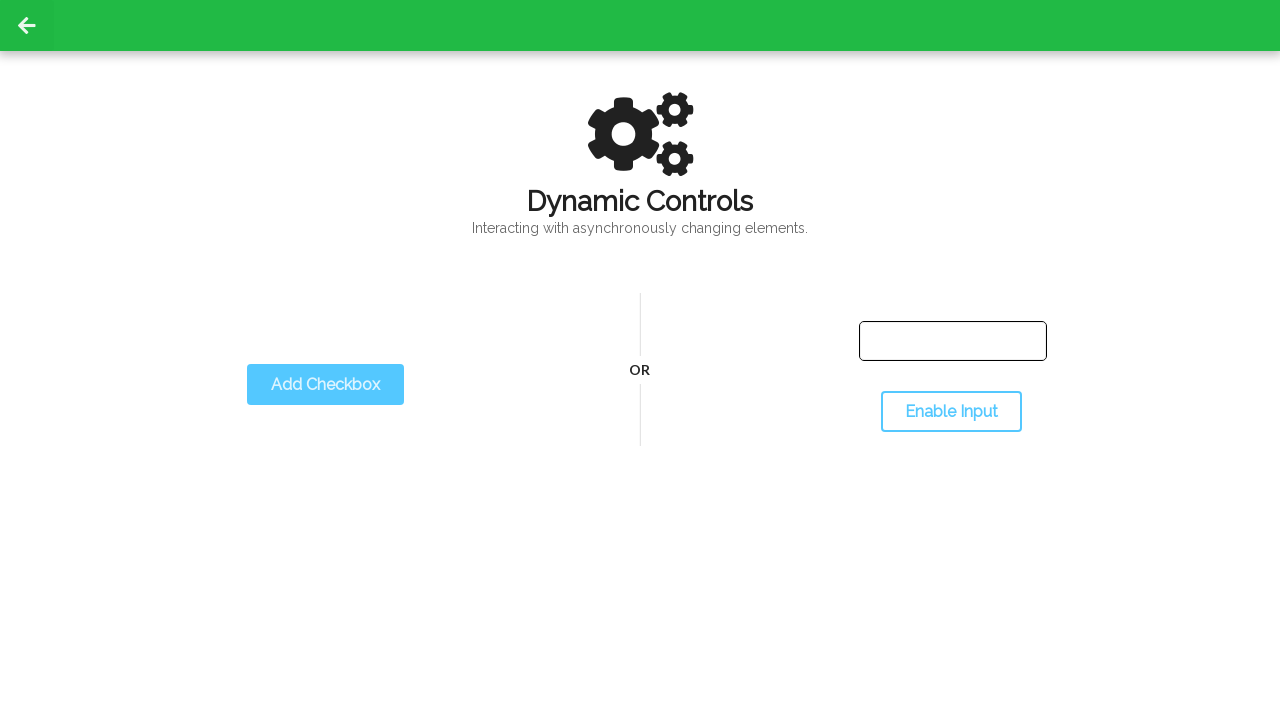

Waited for checkbox to be hidden
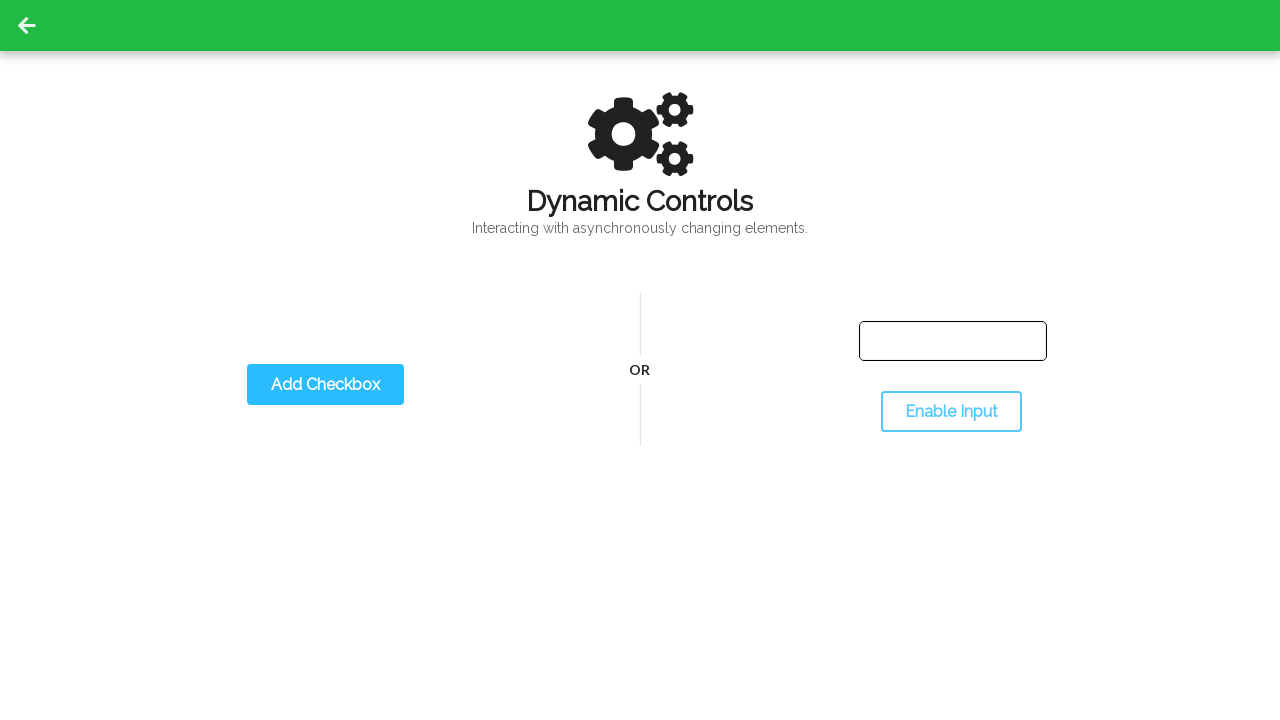

Clicked toggle button again to show the checkbox at (325, 385) on #toggleCheckbox
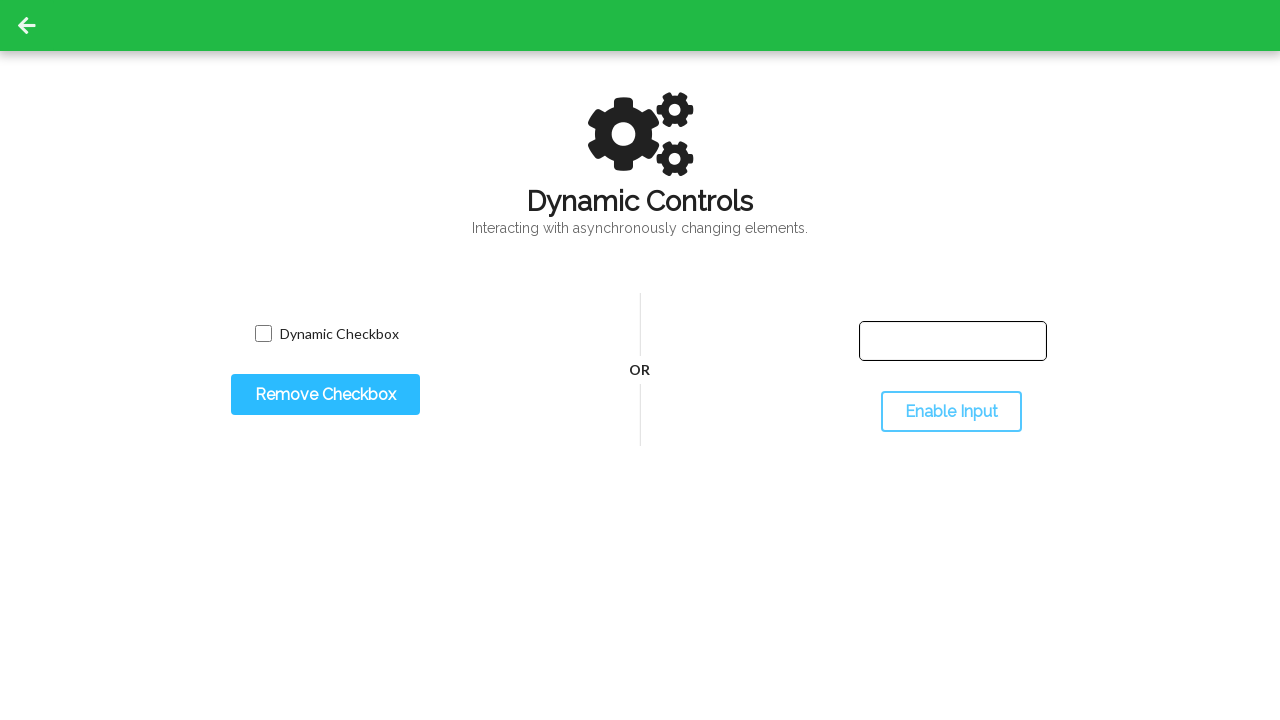

Waited for checkbox to be visible
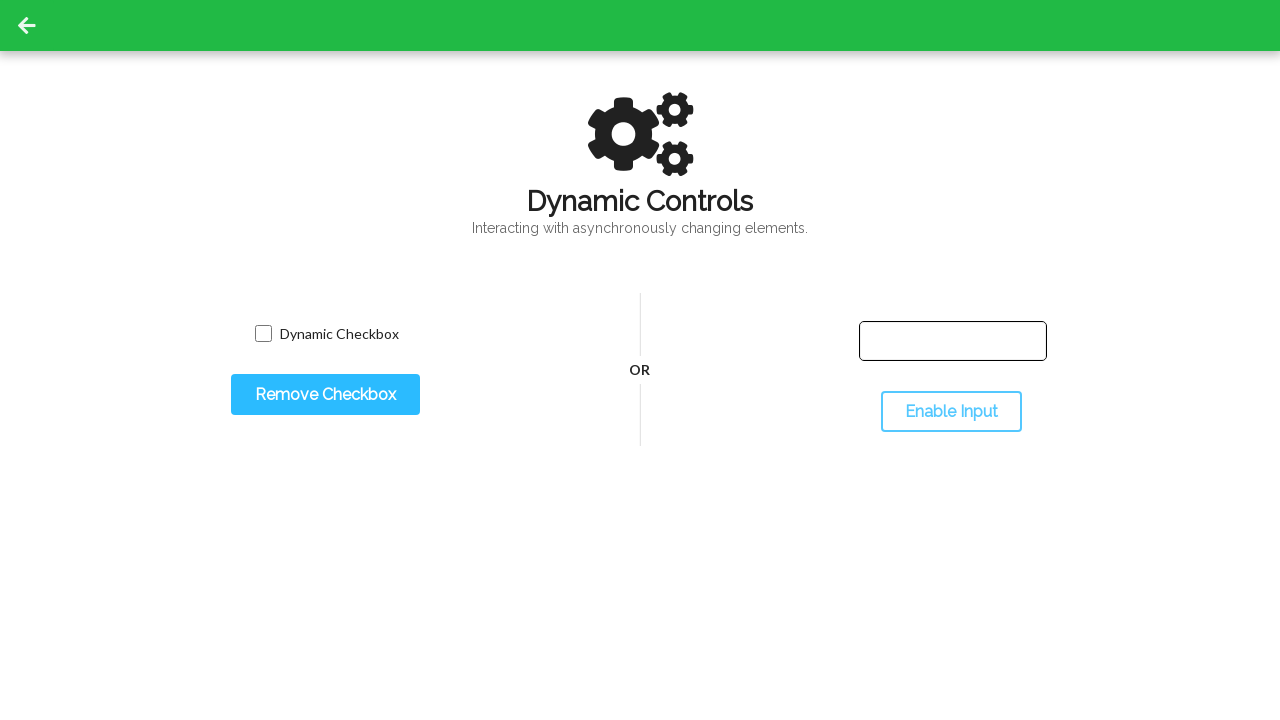

Clicked the visible checkbox element at (263, 334) on input[name='toggled']
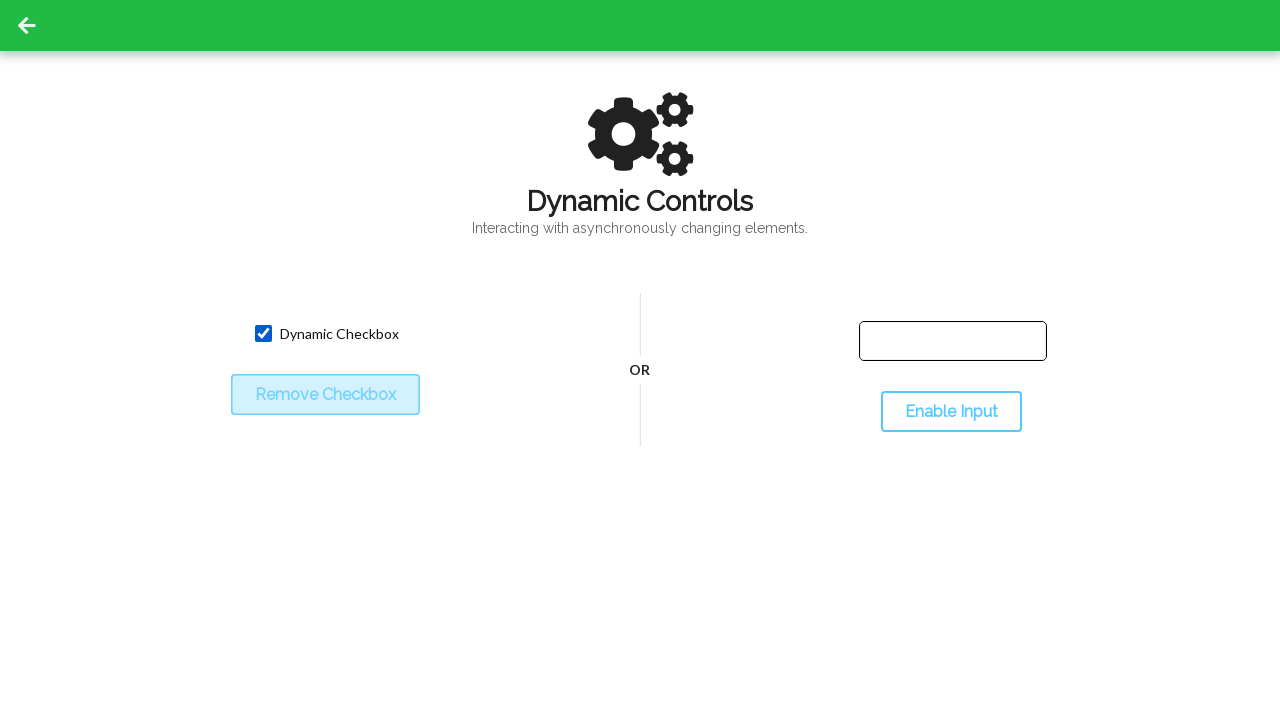

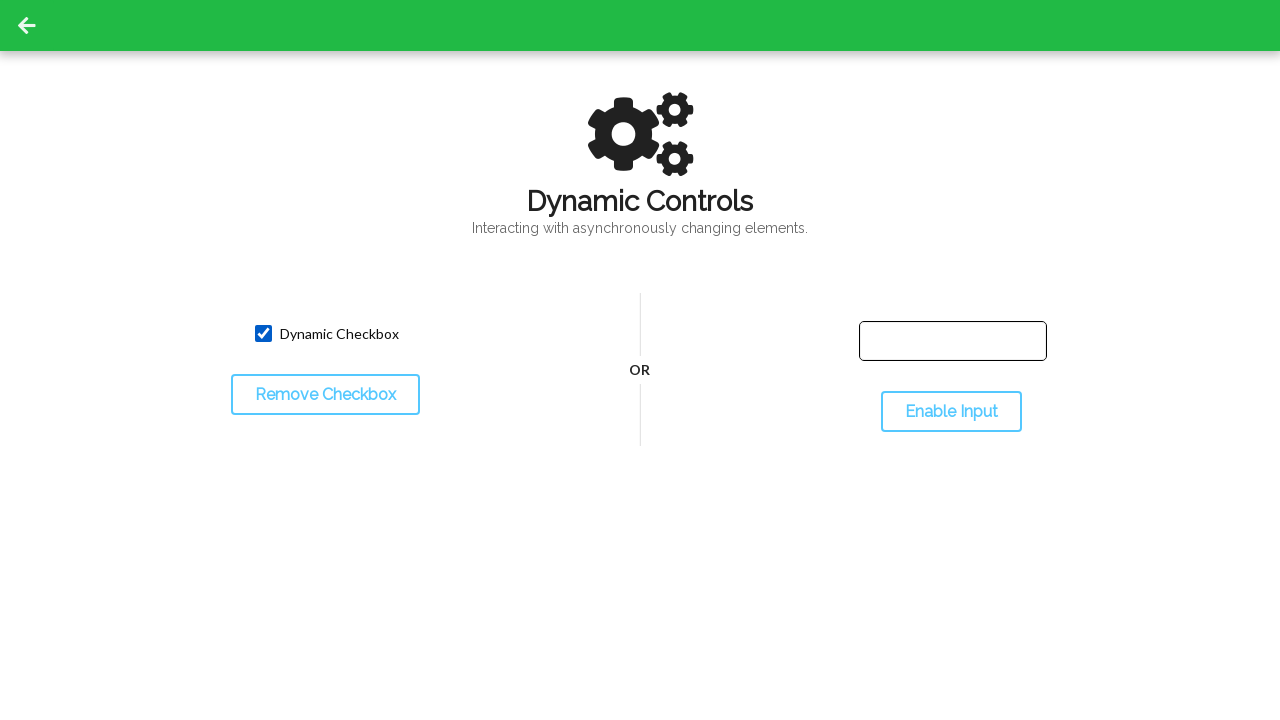